Tests jQuery UI interactions including drag-and-drop functionality and menu navigation with hover actions

Starting URL: https://jqueryui.com/datepicker/

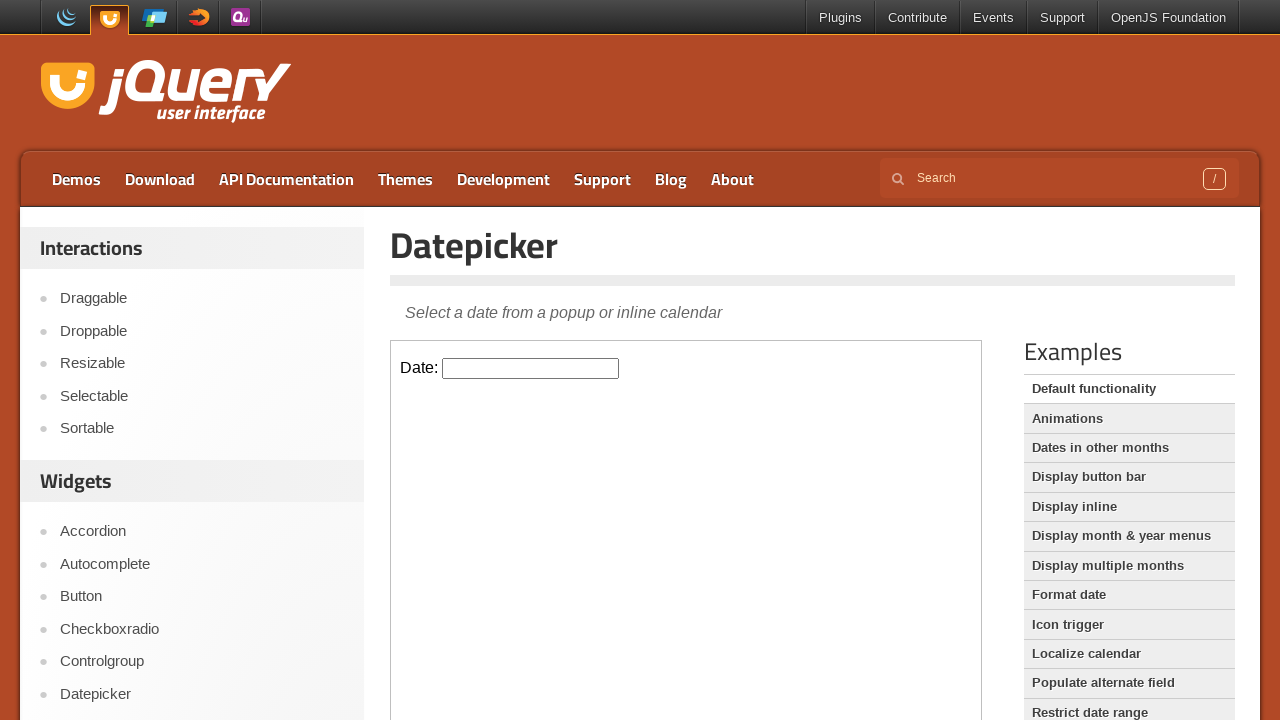

Navigated to droppable demo page at (202, 331) on a[href='https://jqueryui.com/droppable/']
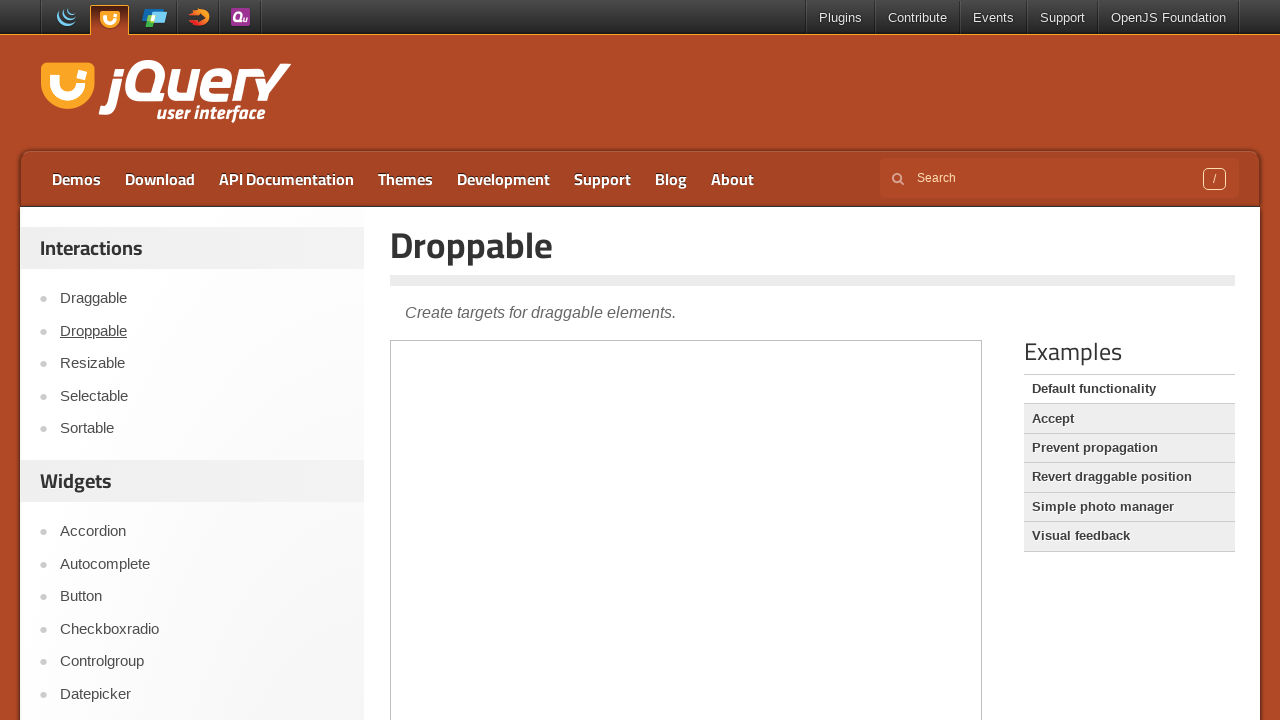

Located demo iframe for drag and drop
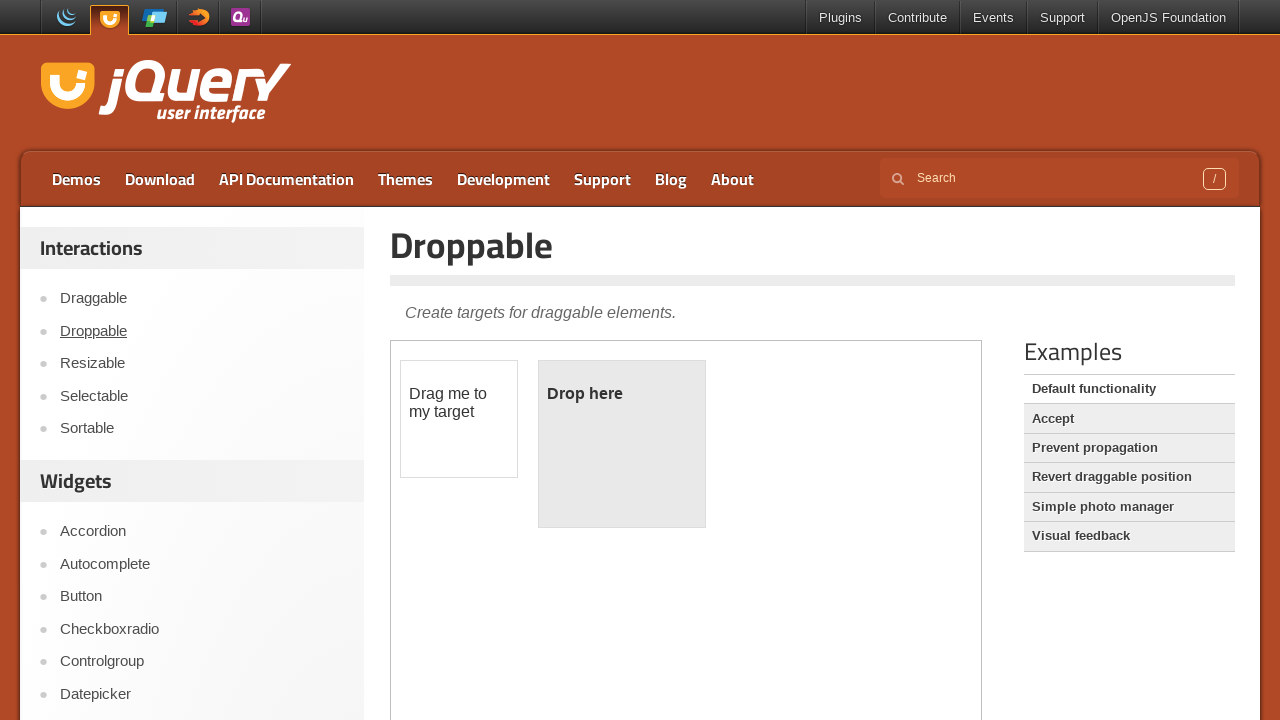

Located draggable element
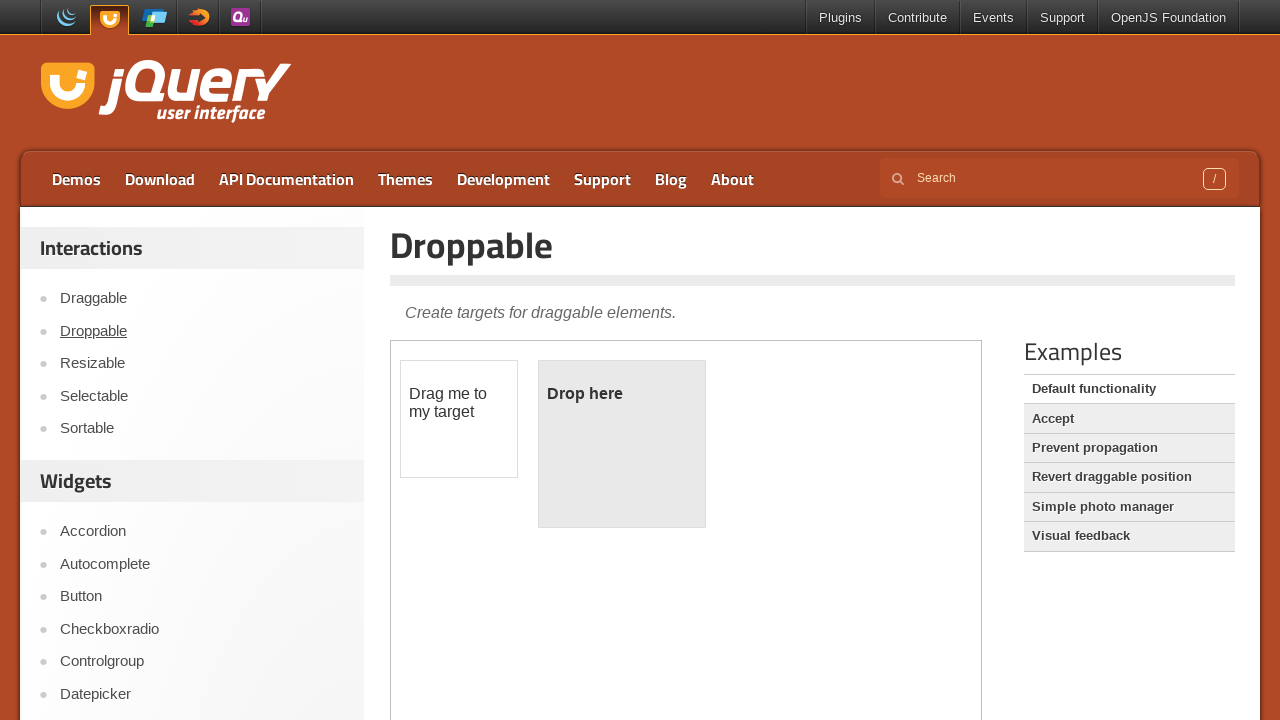

Located droppable element
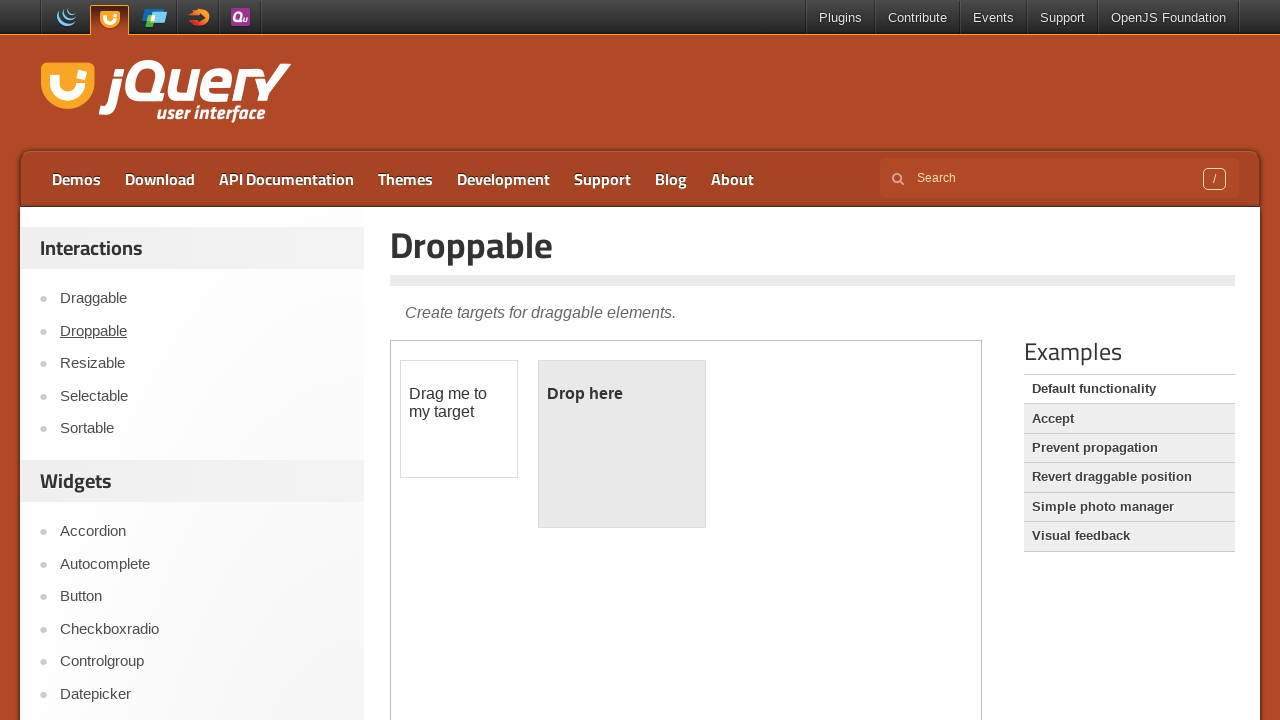

Dragged element to droppable target at (622, 444)
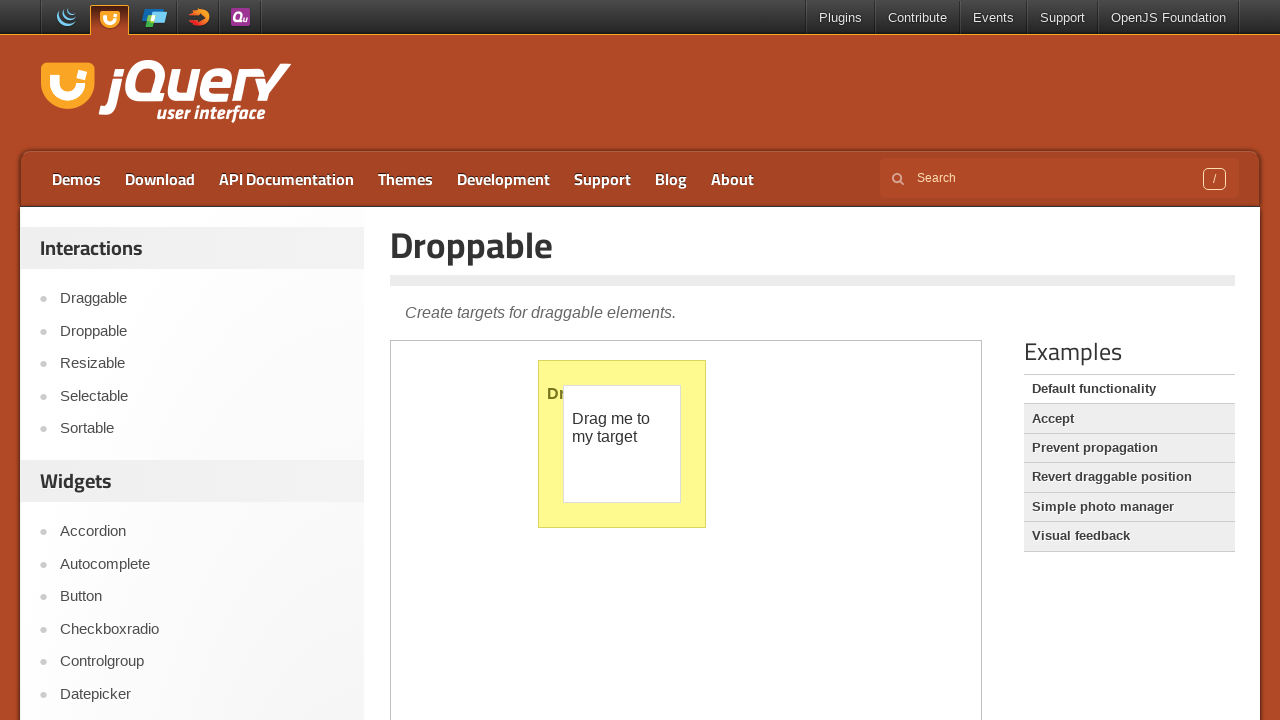

Navigated to menu demo page at (202, 360) on a[href='https://jqueryui.com/menu/']
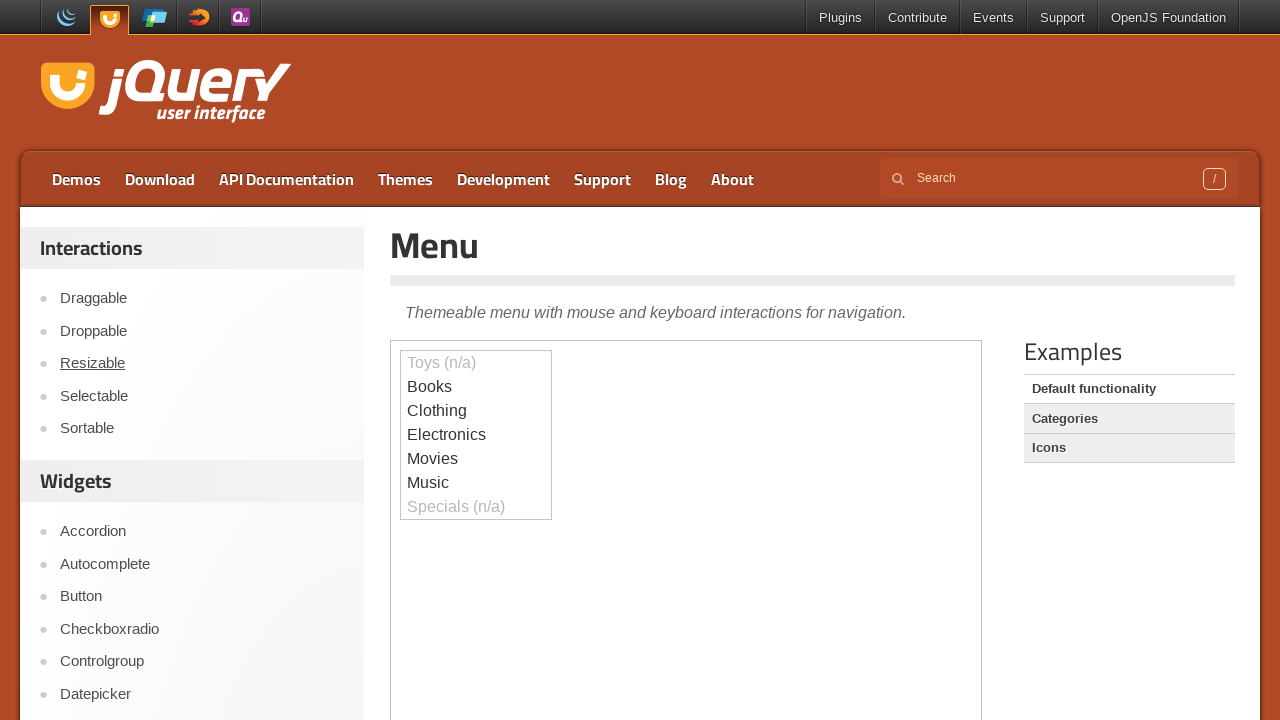

Located demo iframe for menu
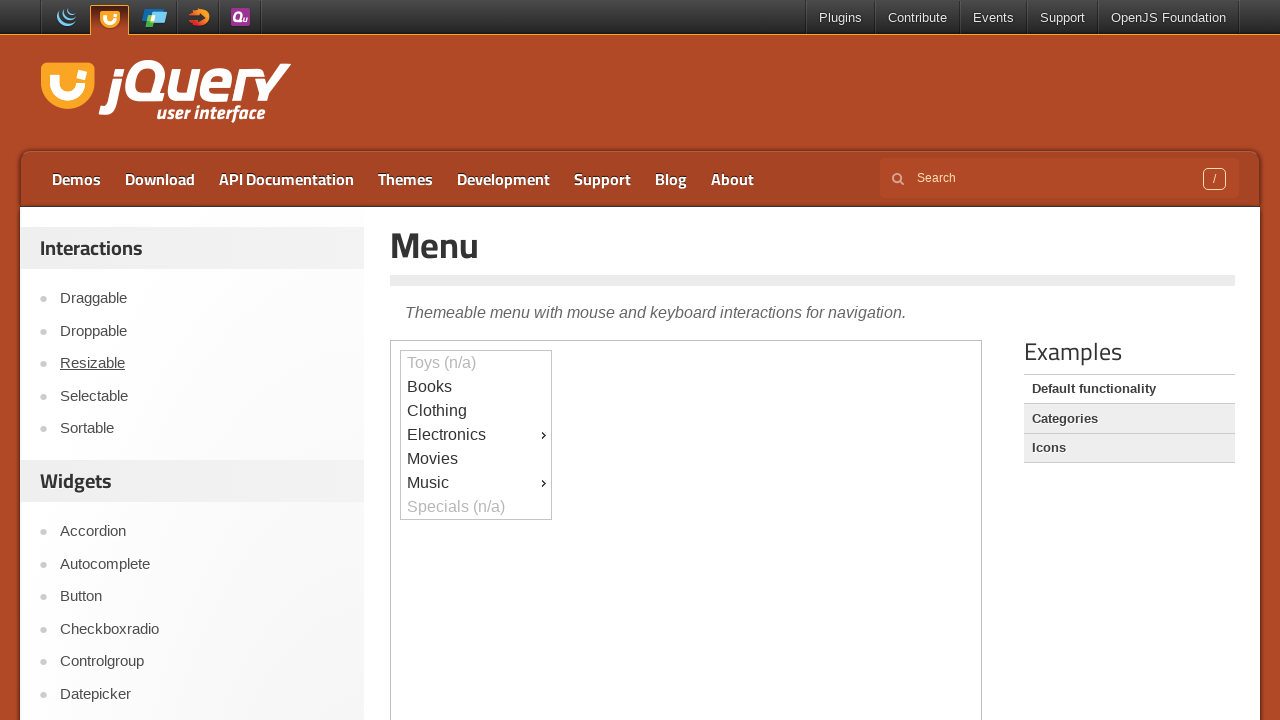

Hovered over first menu item (ui-id-9) at (476, 483) on iframe.demo-frame >> internal:control=enter-frame >> #ui-id-9
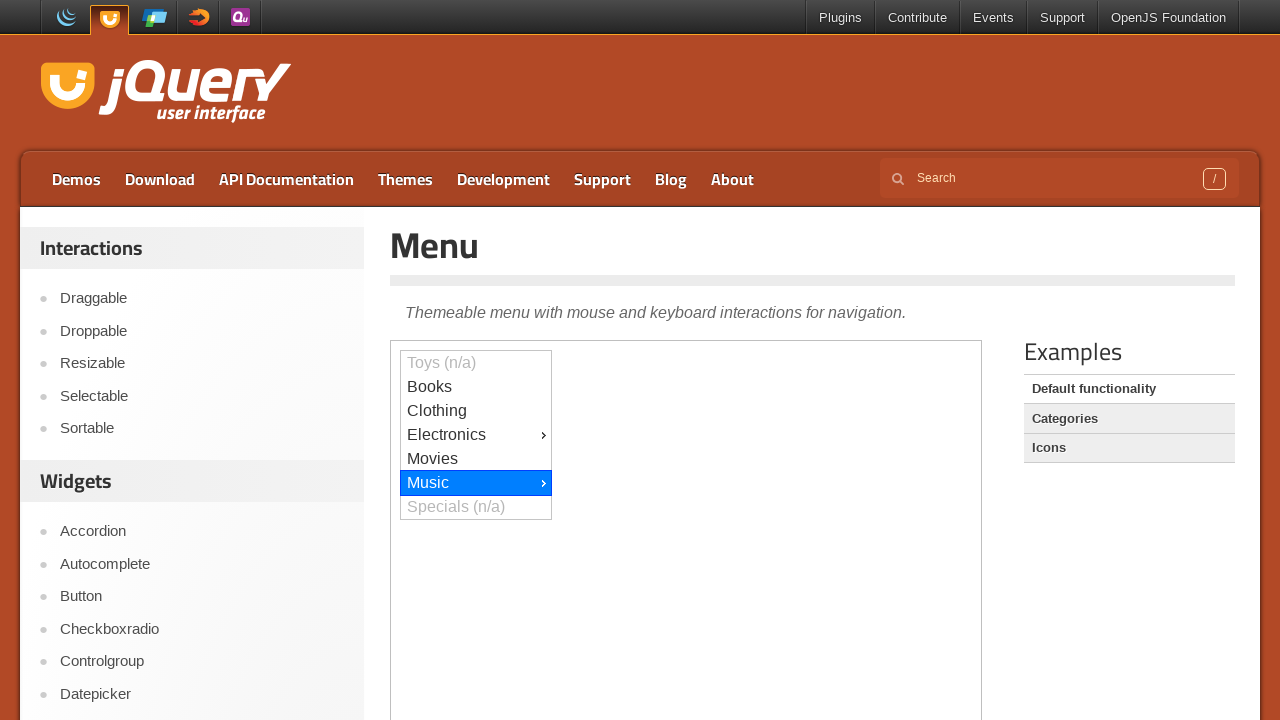

Waited 1 second for menu interaction
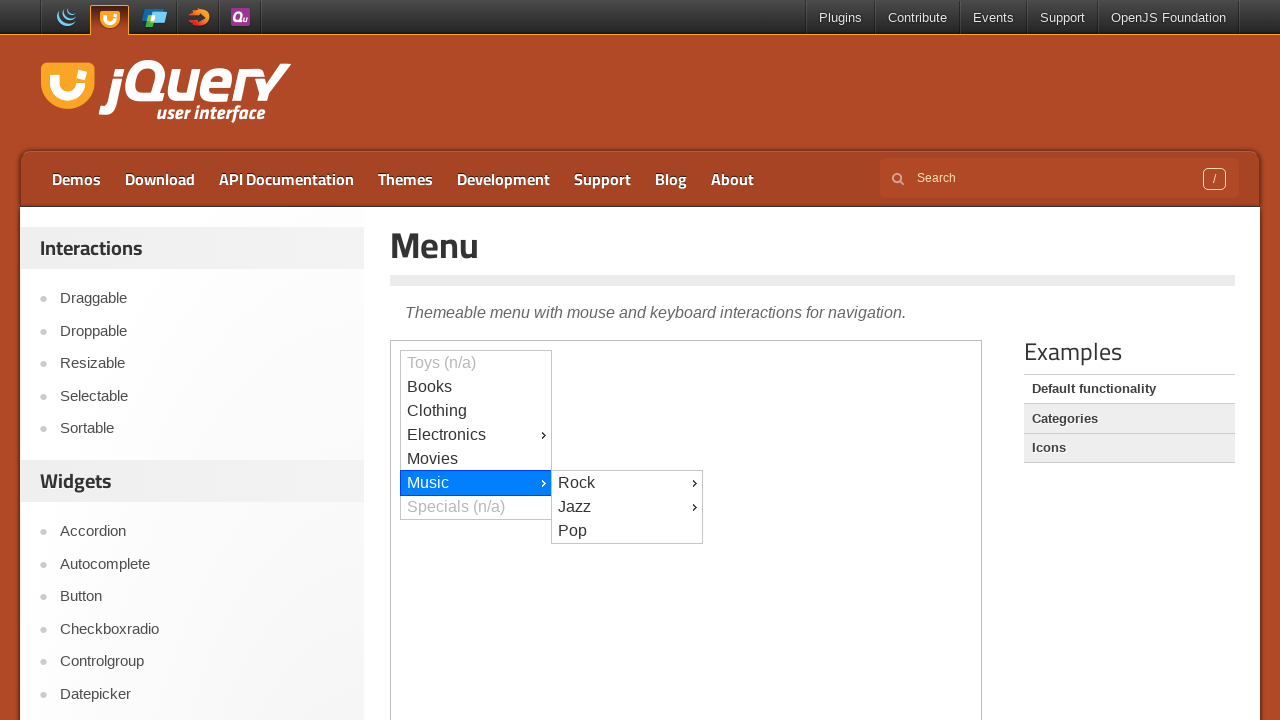

Hovered over second menu item (ui-id-10) at (627, 483) on iframe.demo-frame >> internal:control=enter-frame >> #ui-id-10
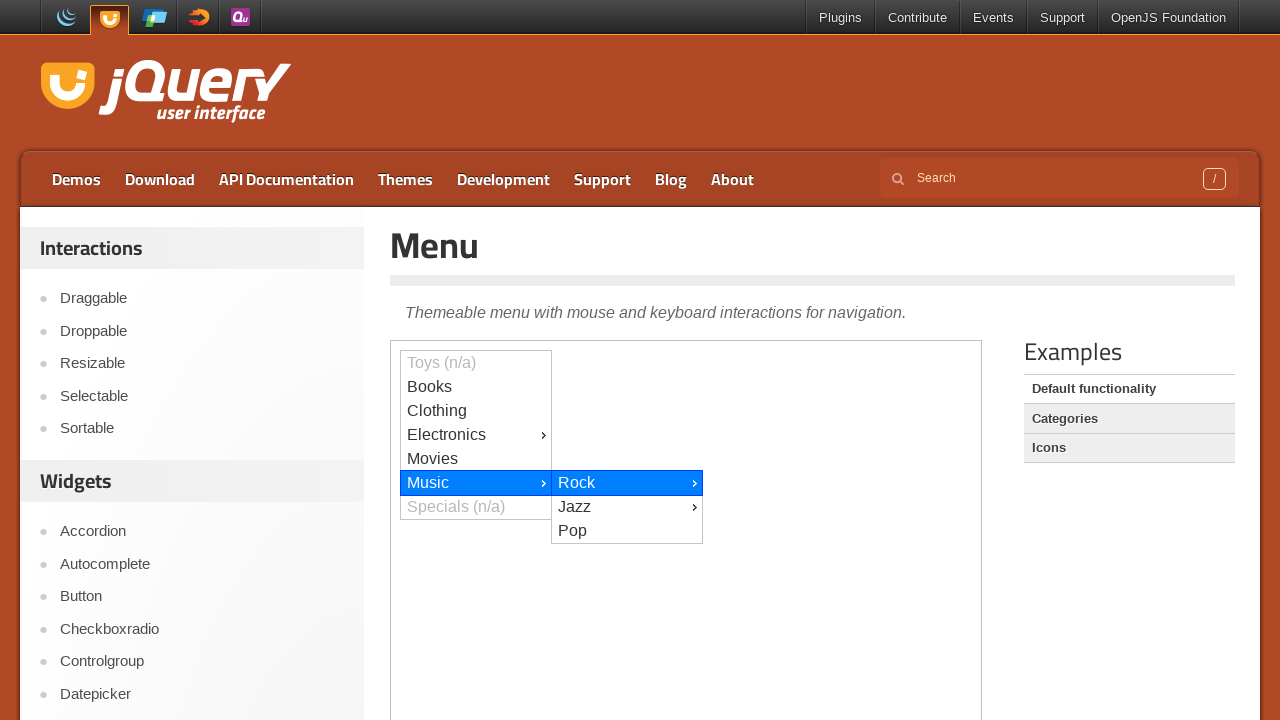

Waited 1 second for submenu to appear
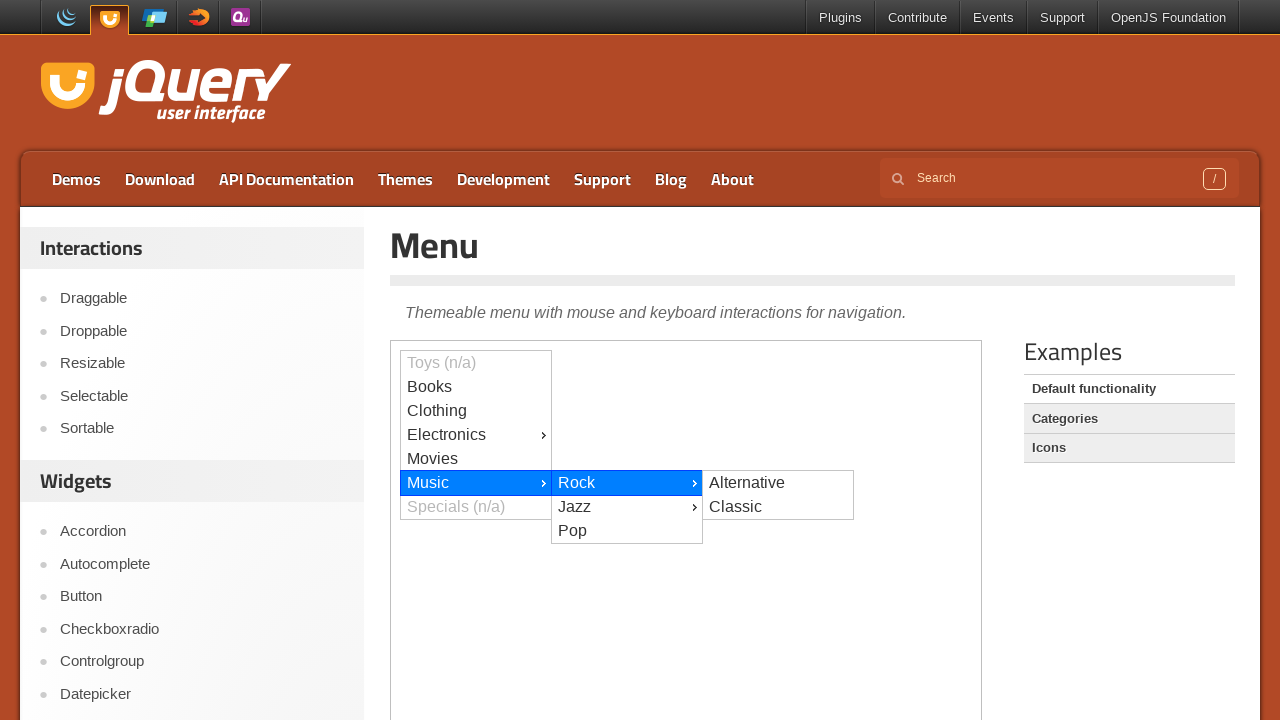

Clicked menu item (ui-id-11) at (778, 483) on iframe.demo-frame >> internal:control=enter-frame >> #ui-id-11
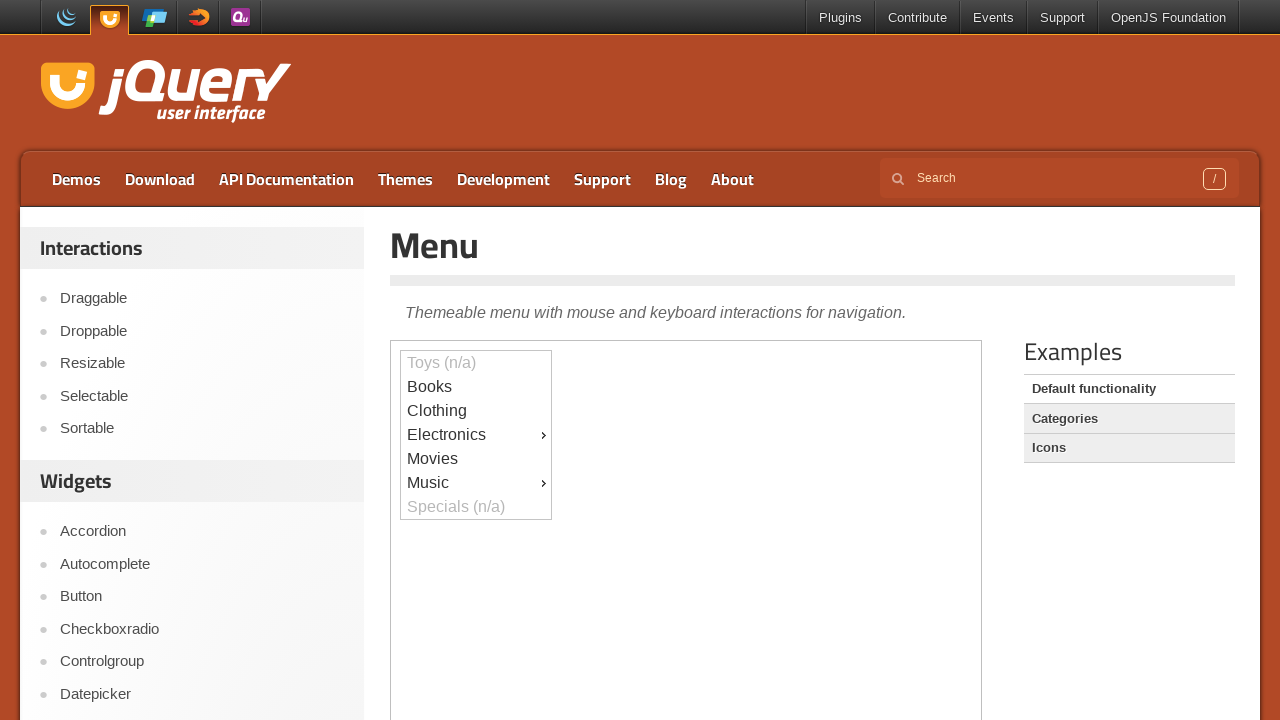

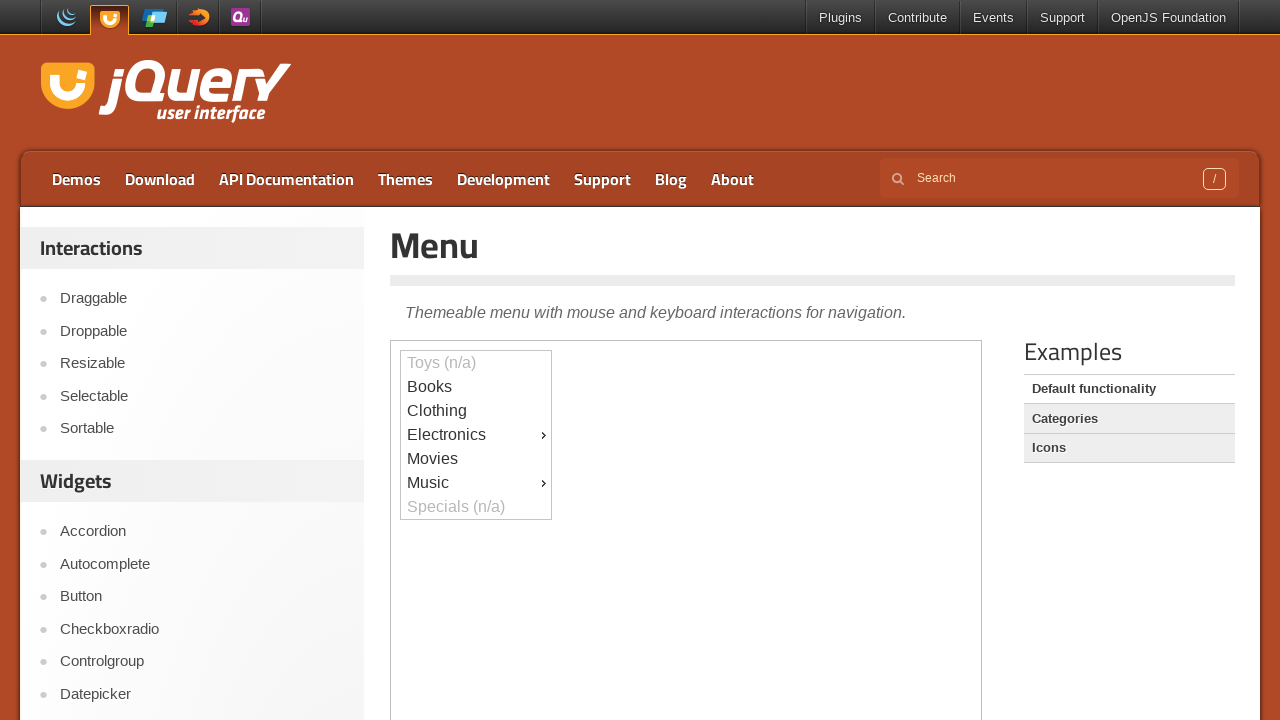